Navigates to Python 2.7.12 download page and clicks on the Windows x86-64 MSI installer download link to test automated file download functionality.

Starting URL: https://www.python.org/downloads/release/python-2712/

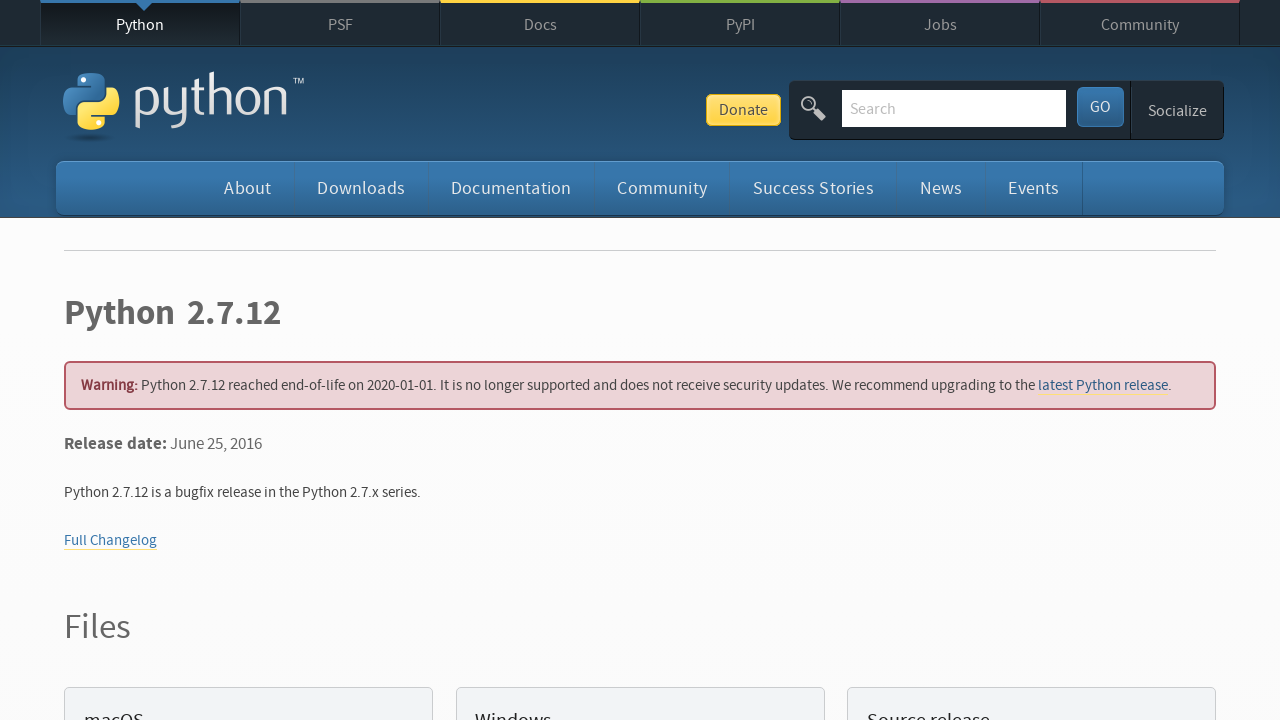

Navigated to Python 2.7.12 download page
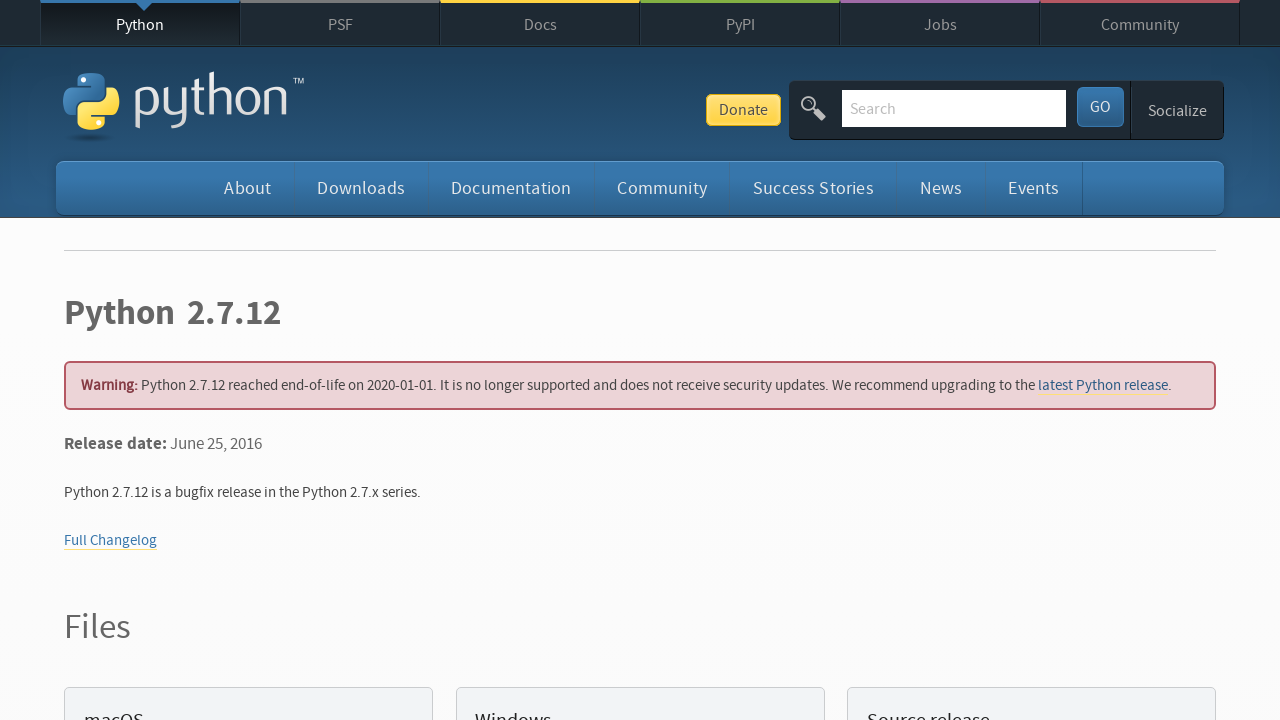

Clicked on Windows x86-64 MSI installer download link at (162, 360) on a:has-text('Windows x86-64 MSI installer')
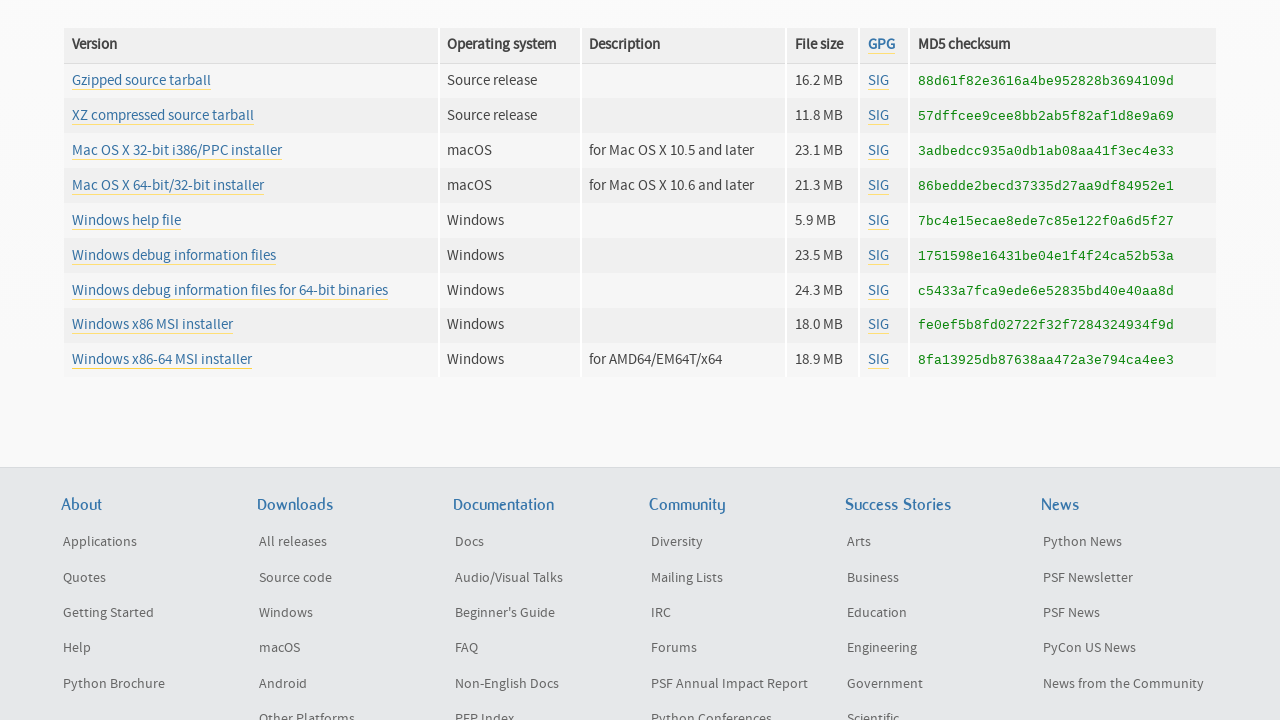

Waited 2 seconds for download to initiate
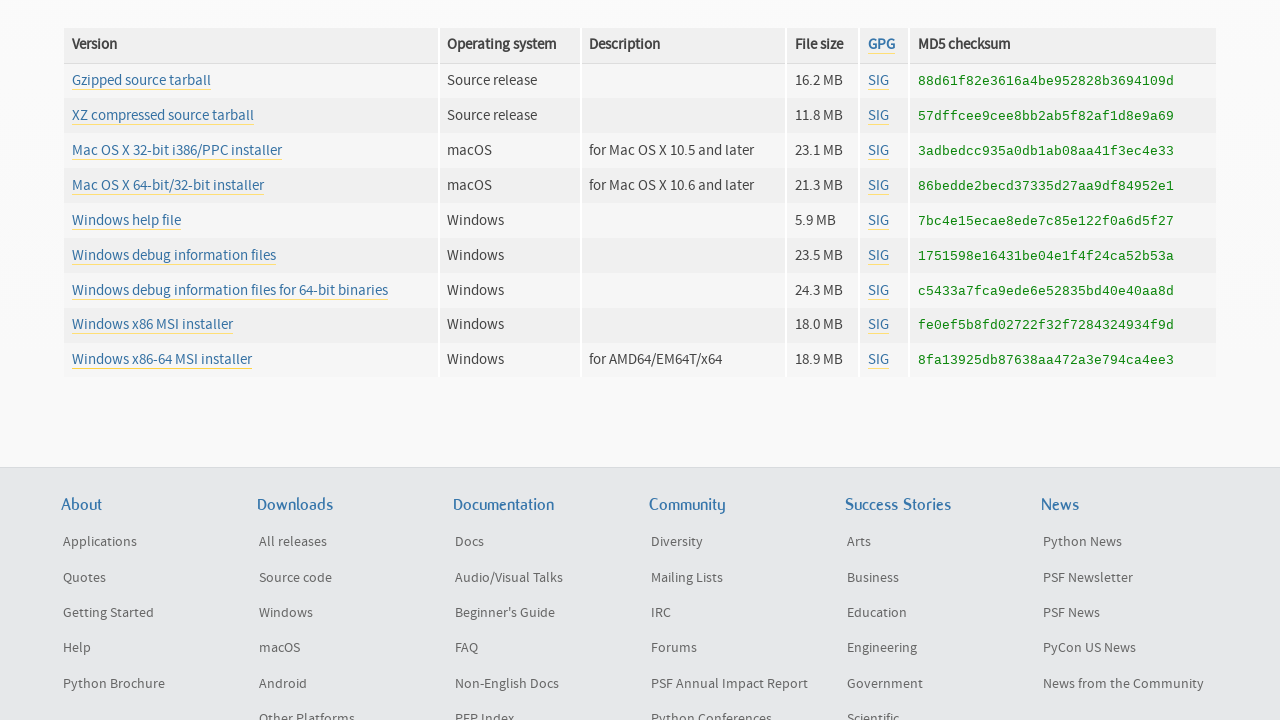

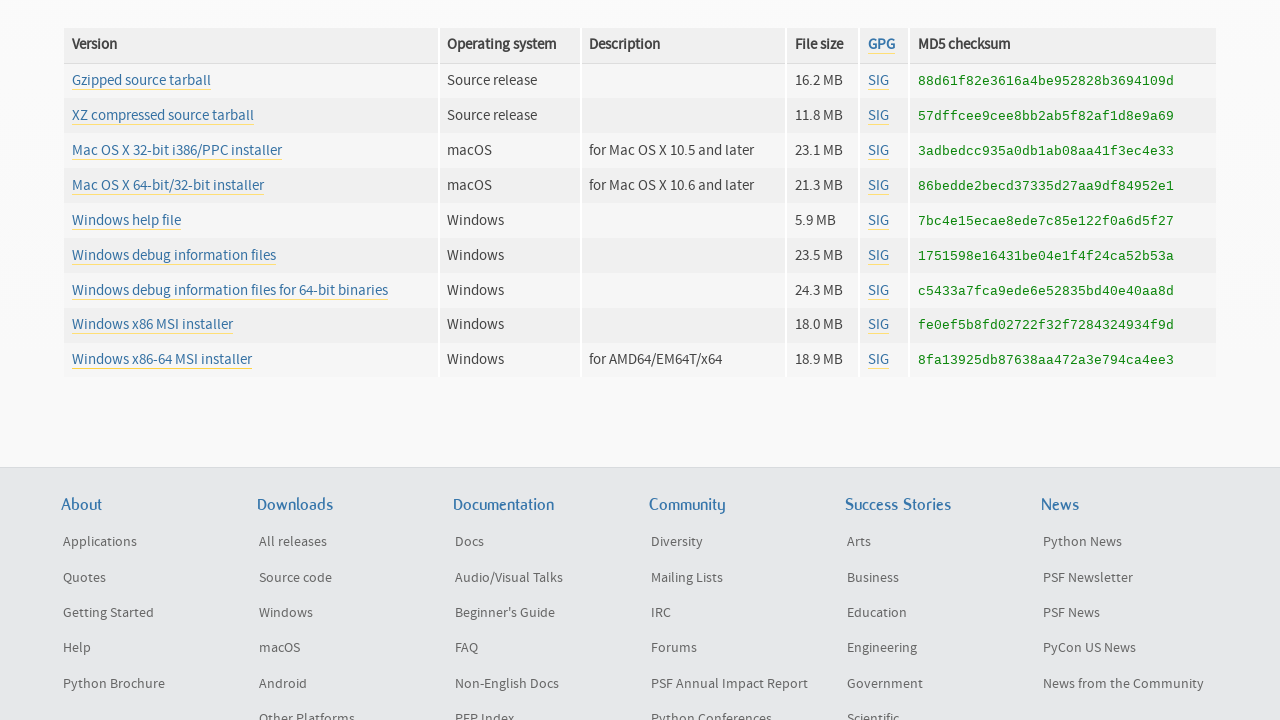